Tests hover functionality by moving the mouse over an input field and verifying that a tooltip appears with the expected text

Starting URL: https://automationfc.github.io/jquery-tooltip/

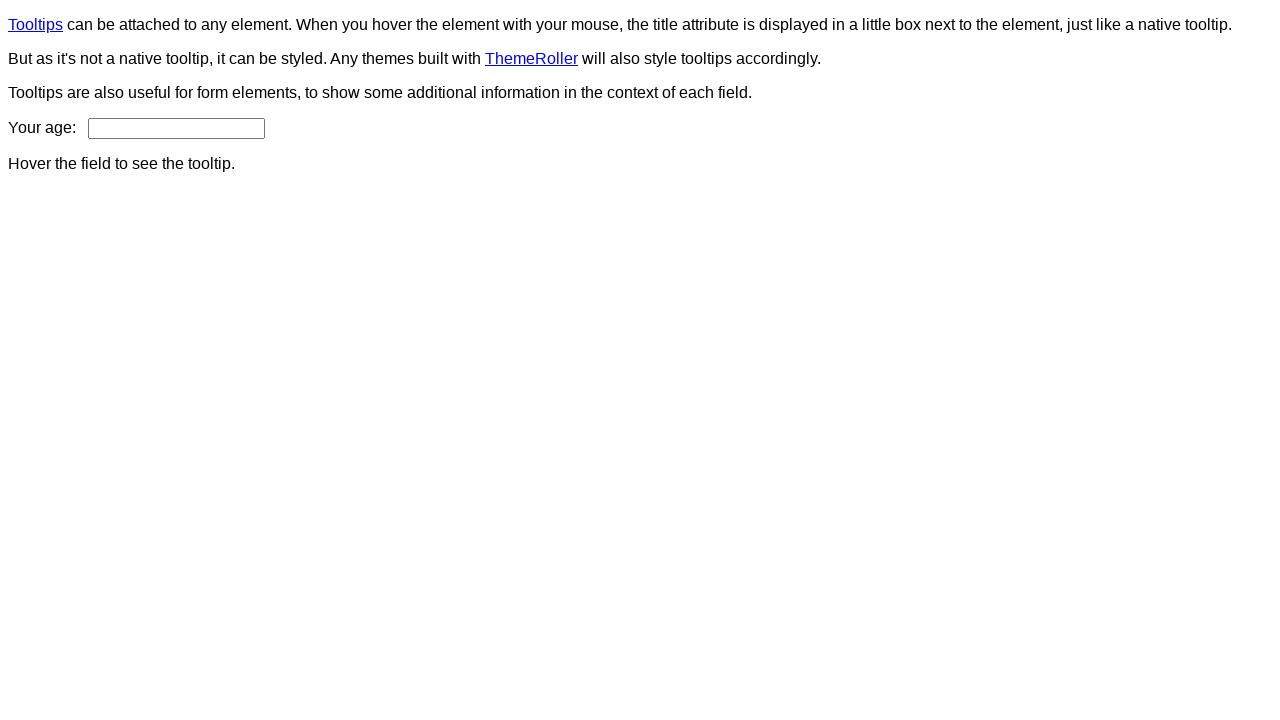

Hovered over age input field to trigger tooltip at (176, 128) on input#age
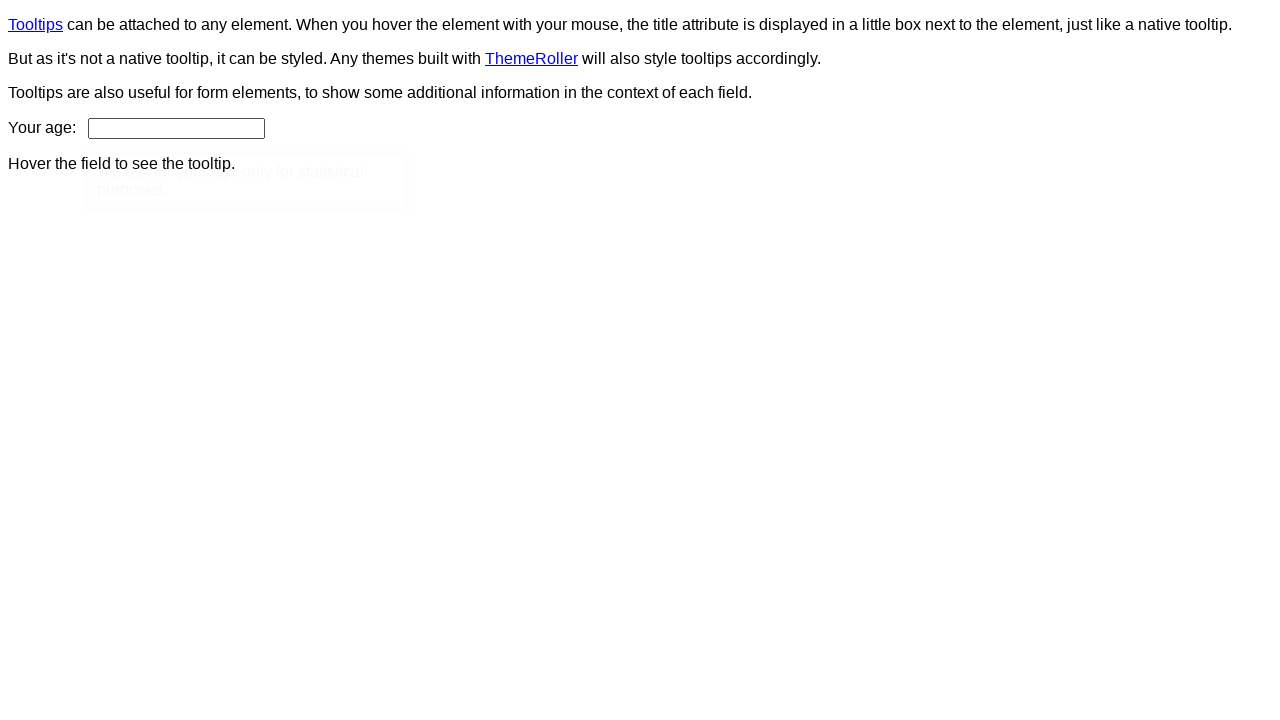

Tooltip appeared and became visible
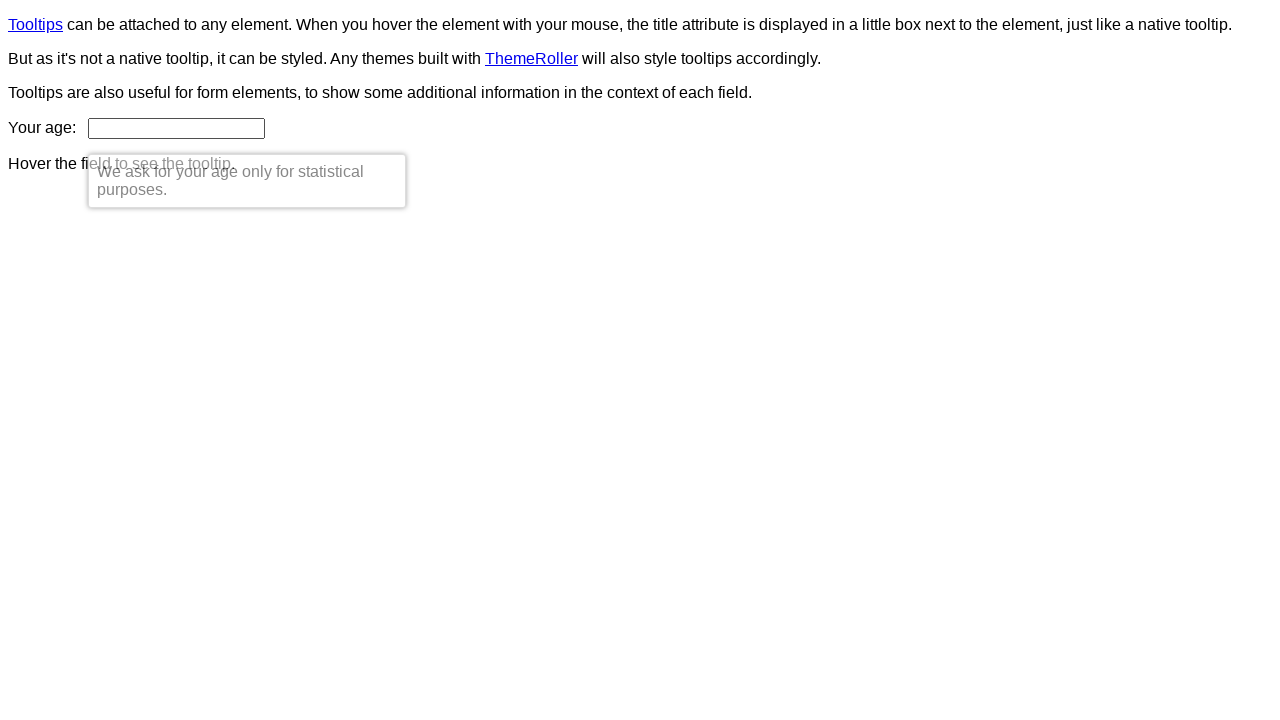

Verified tooltip text content matches expected message
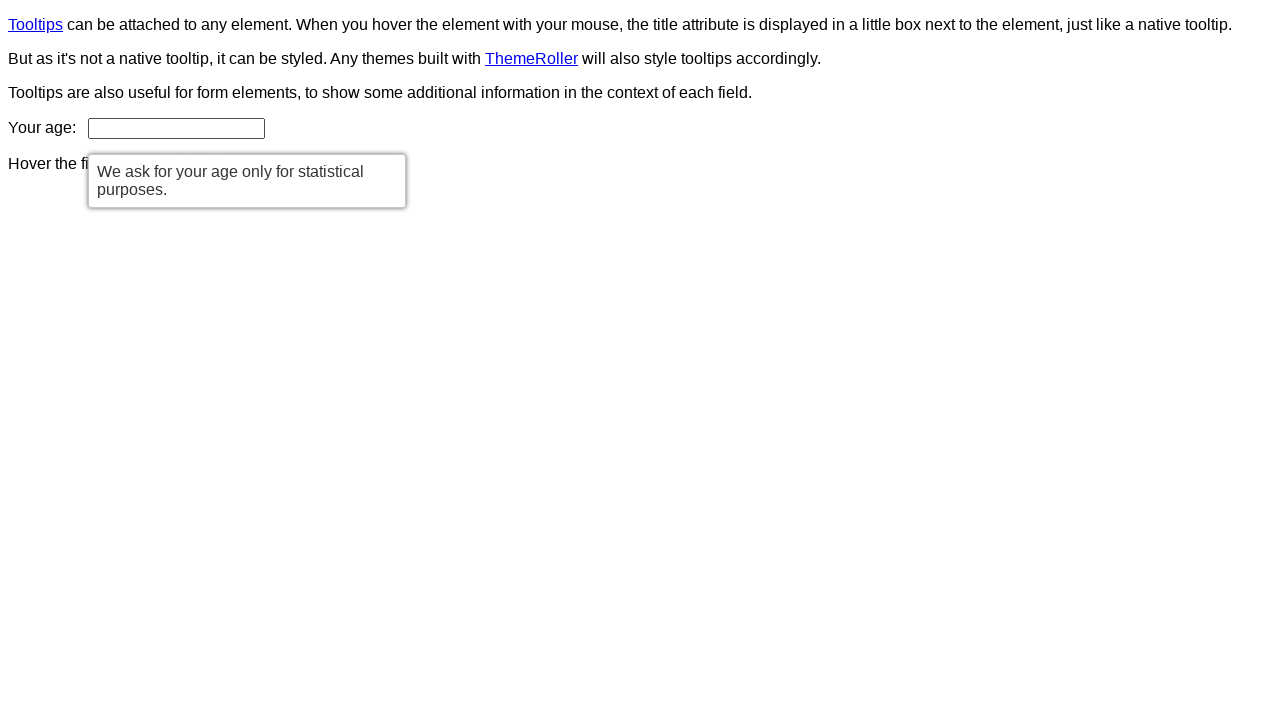

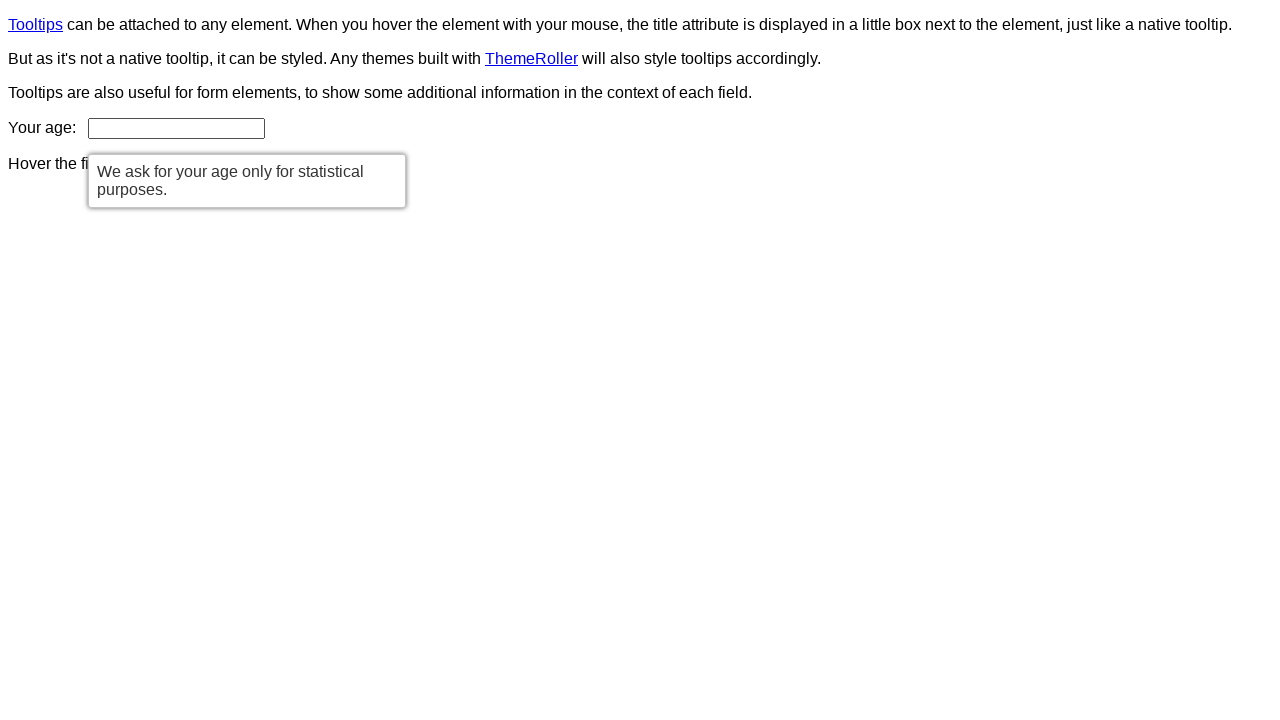